Tests interaction with shadow DOM elements on a book app by locating and filling a search input field within a shadow root

Starting URL: https://books-pwakit.appspot.com/

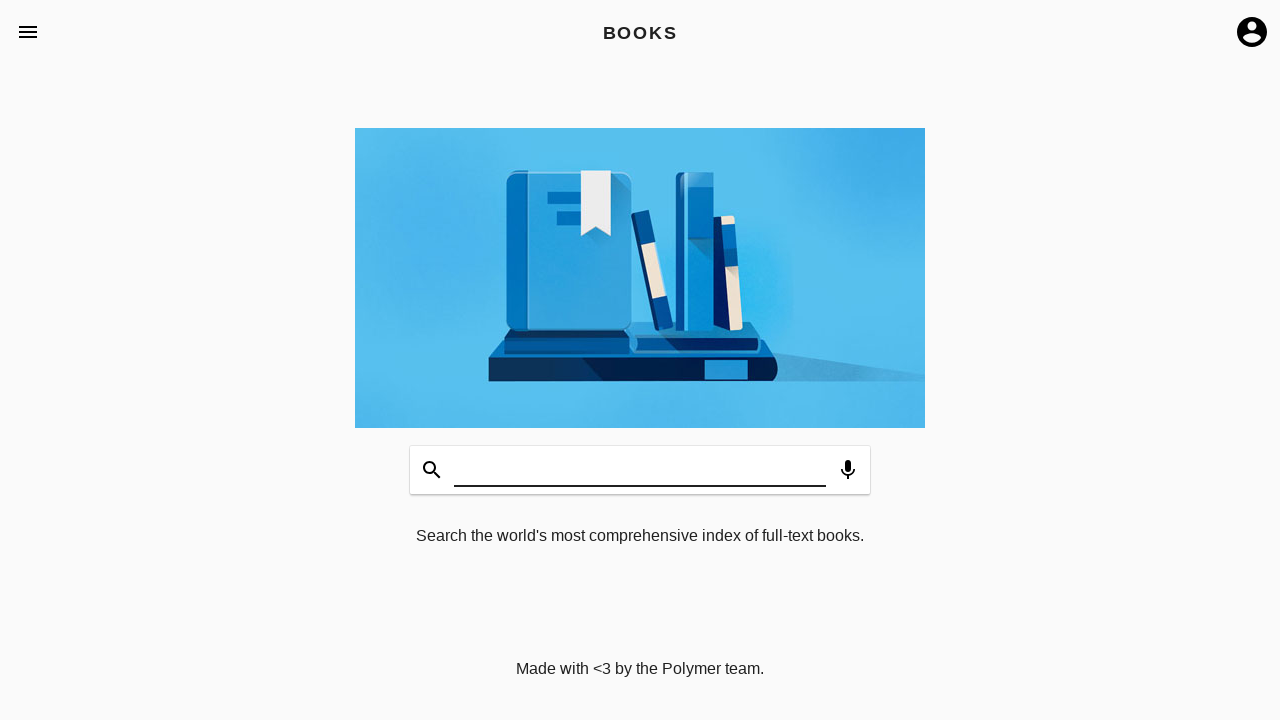

Waited for book app component to load
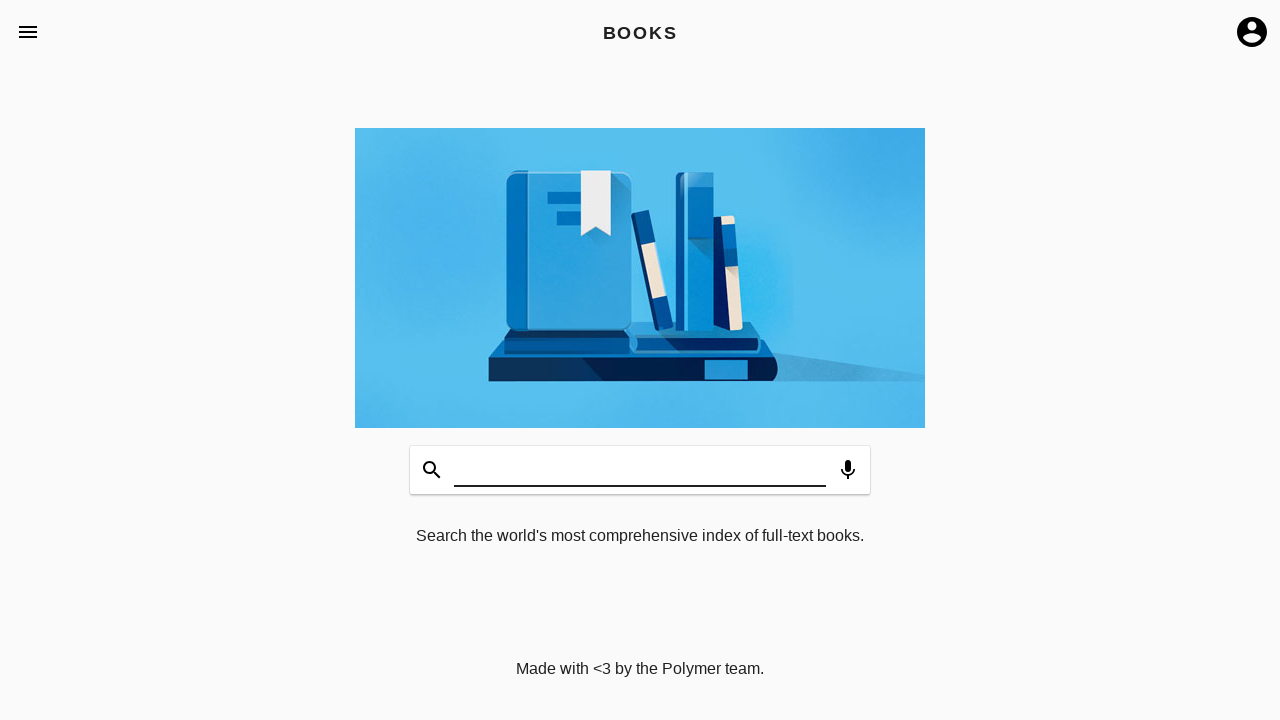

Filled shadow DOM search input field with 'welcome' on book-app[apptitle='BOOKS'] >> #input
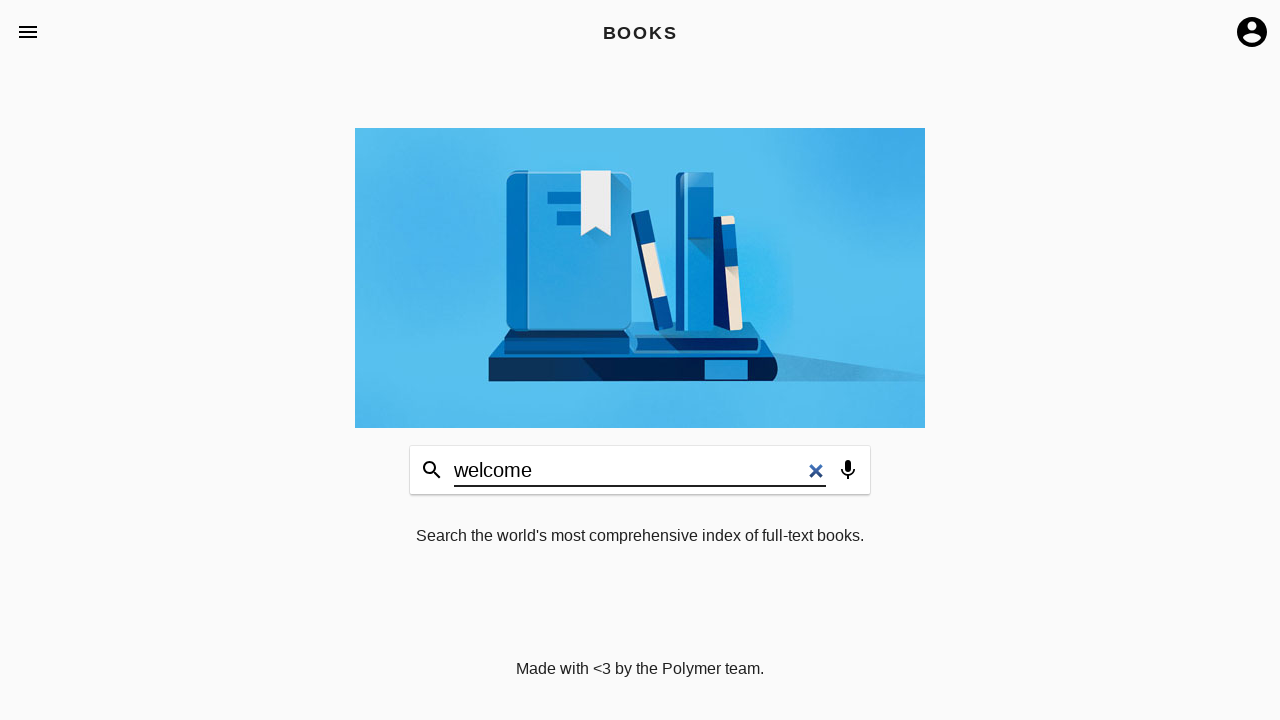

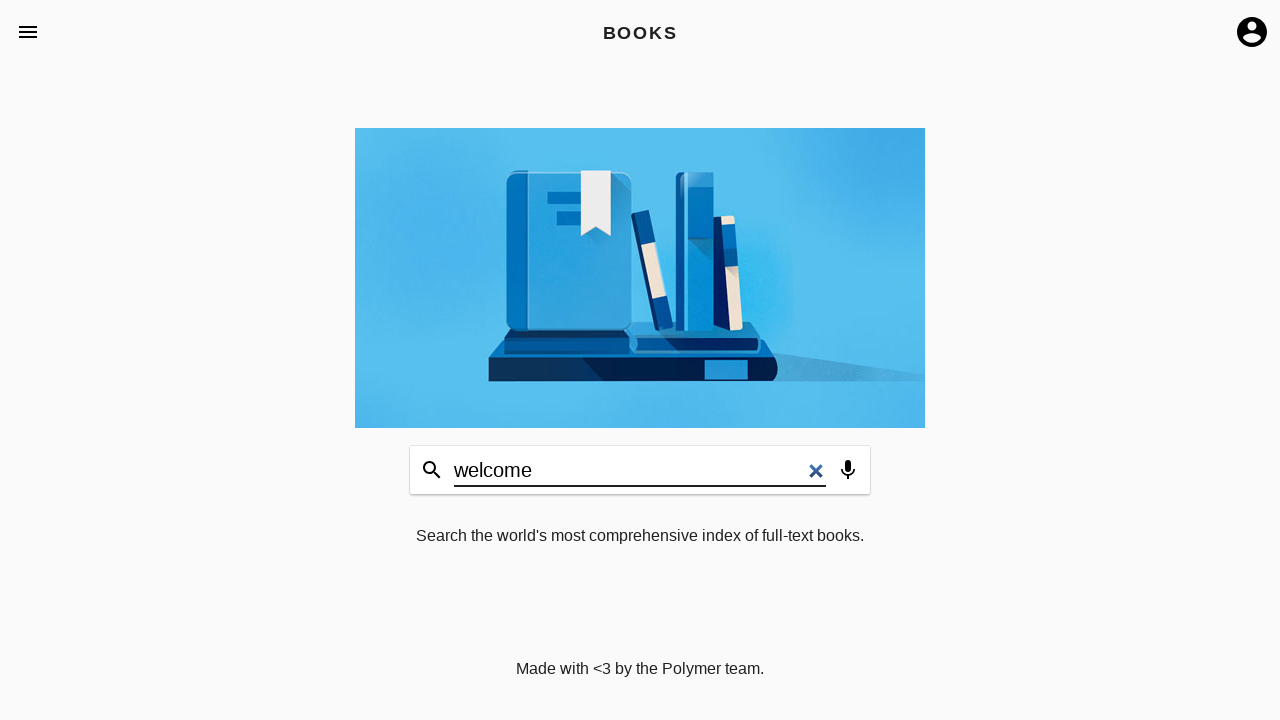